Navigates to Walmart's homepage and verifies the page loads by checking the title

Starting URL: https://www.walmart.com/

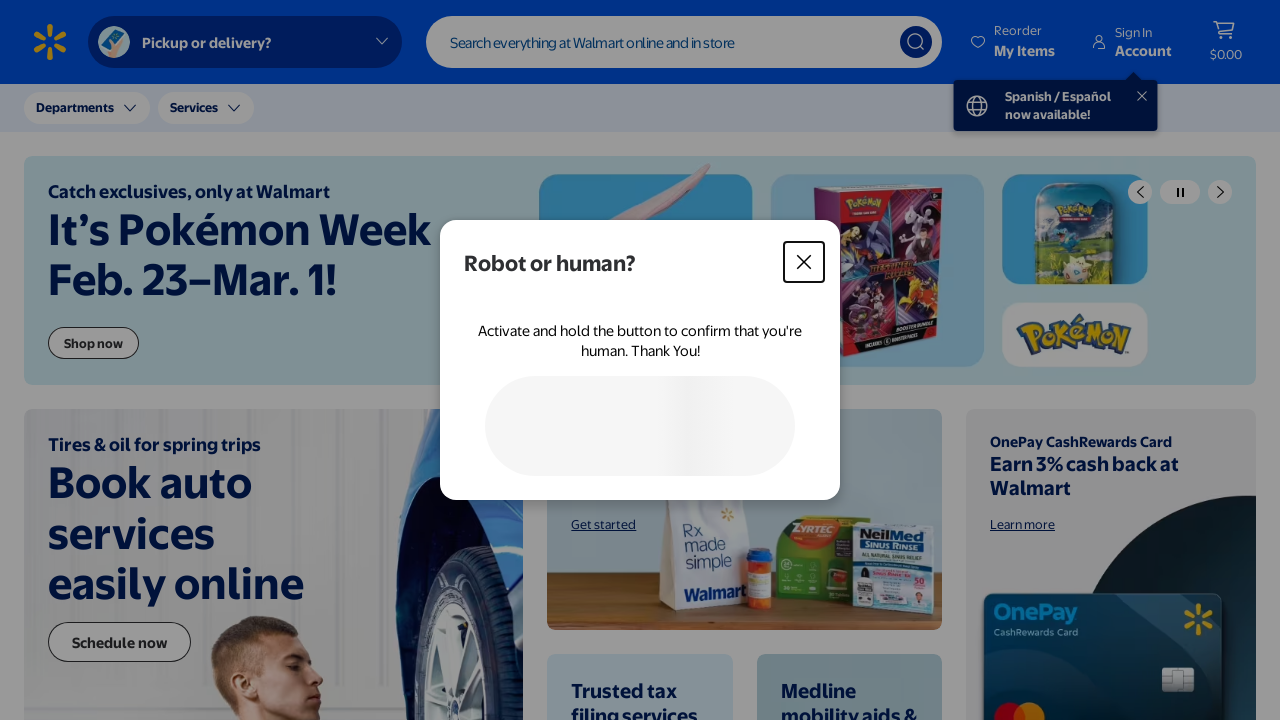

Waited for page to load (domcontentloaded)
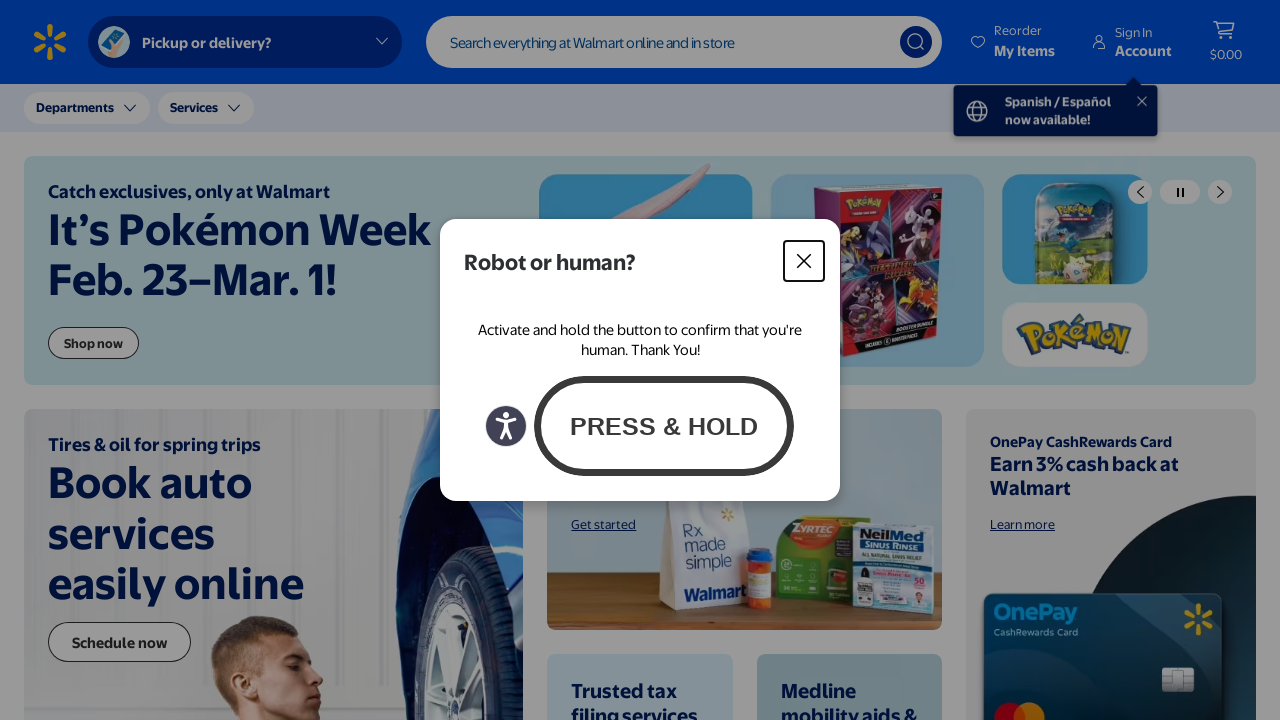

Retrieved page title
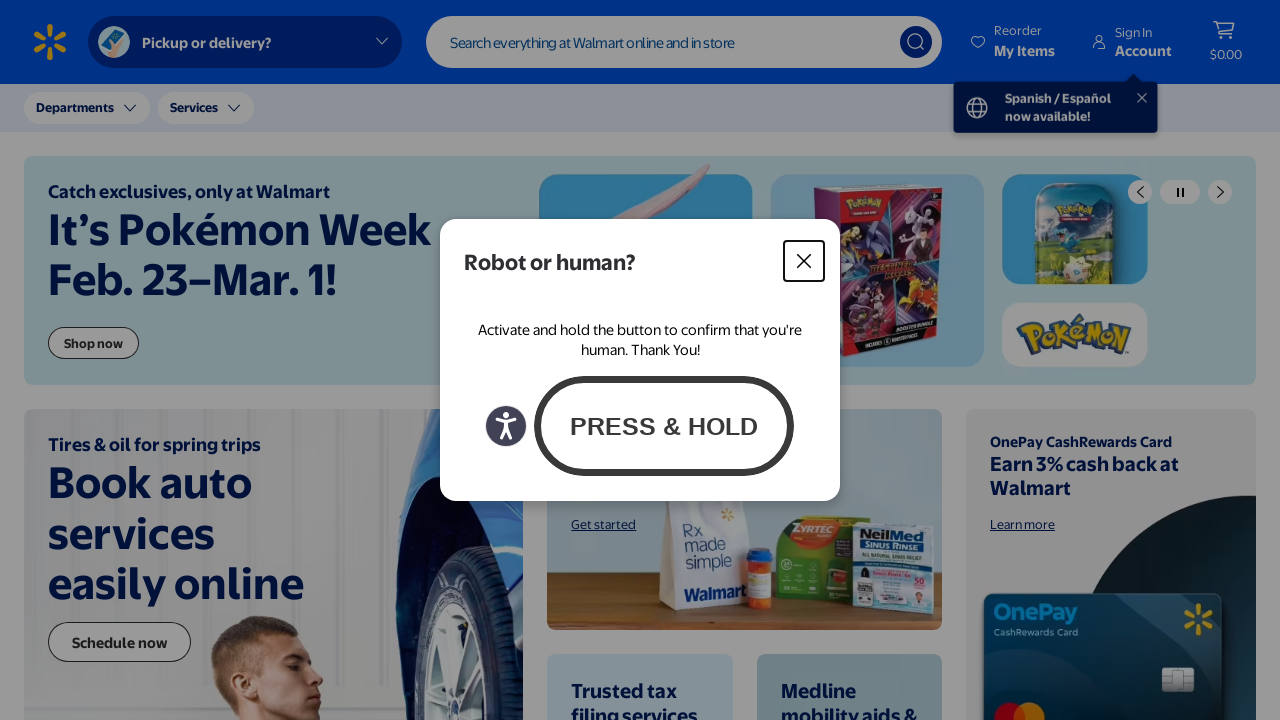

Verified page title is not empty
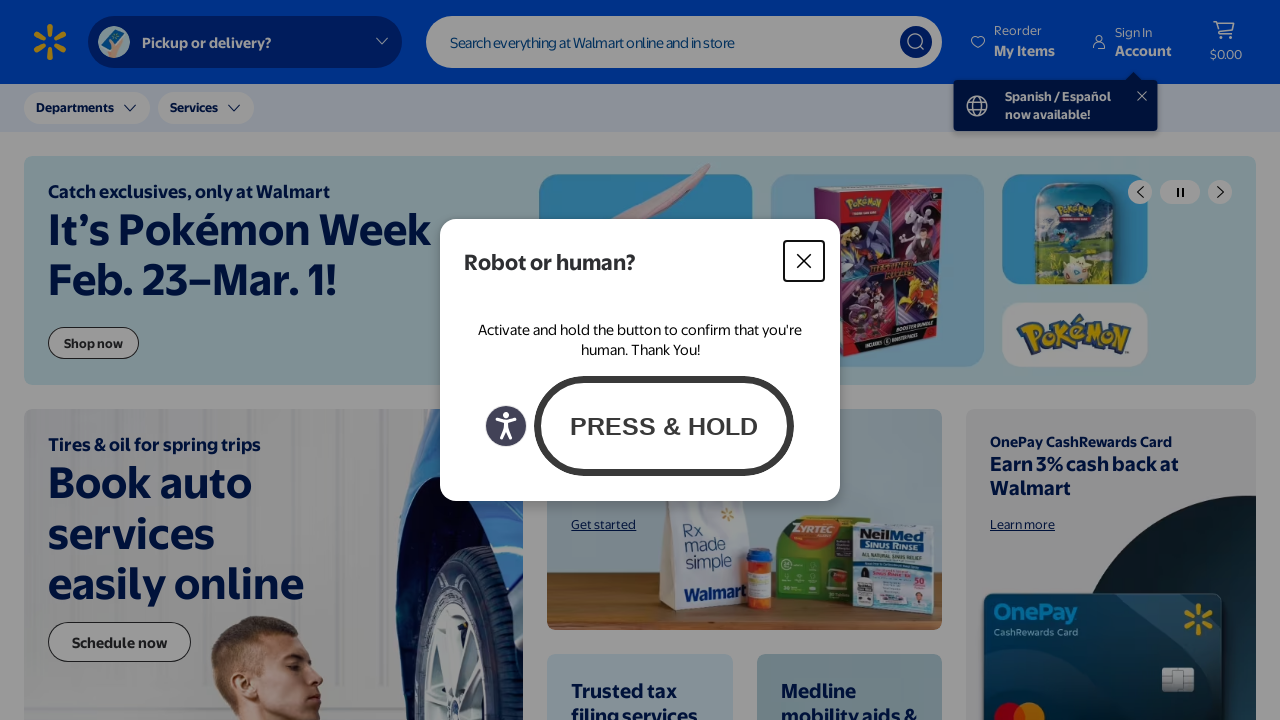

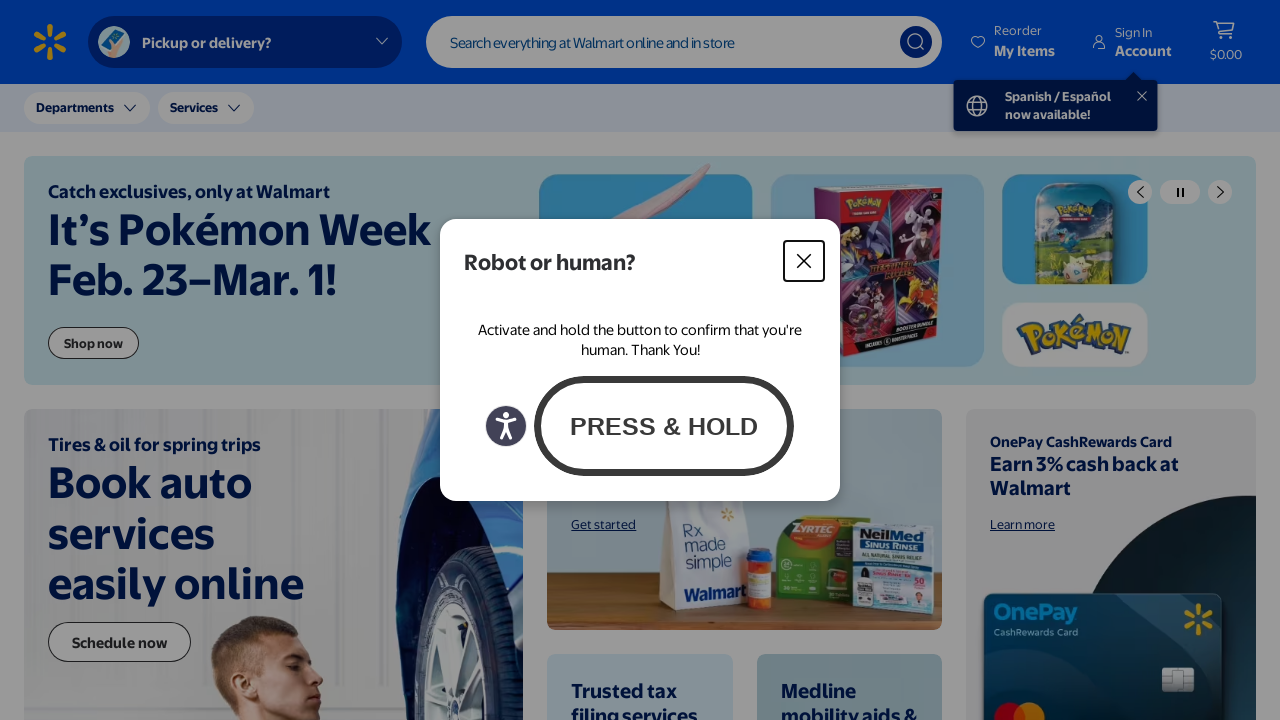